Tests navigation to the Big House Little Mortgage section by clicking the corresponding link

Starting URL: https://zipwho.com/

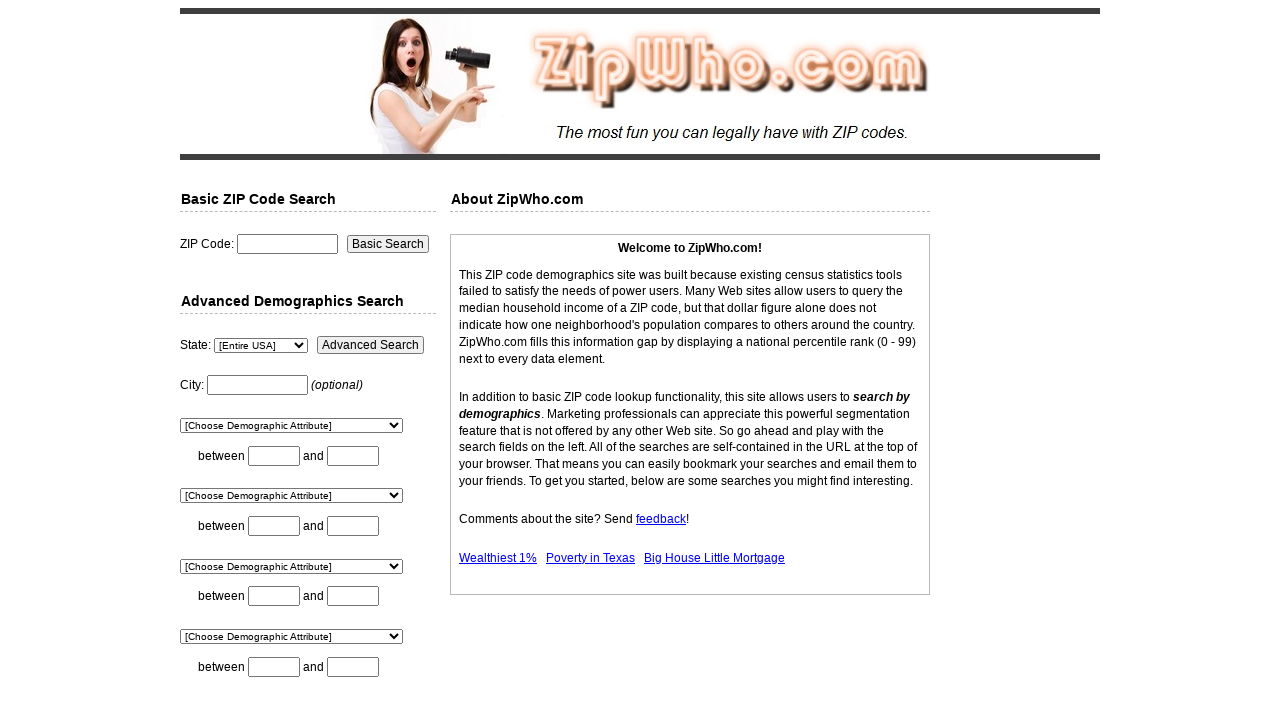

Clicked on the Big House Little Mortgage link at (714, 558) on text='Big House Little Mortgage'
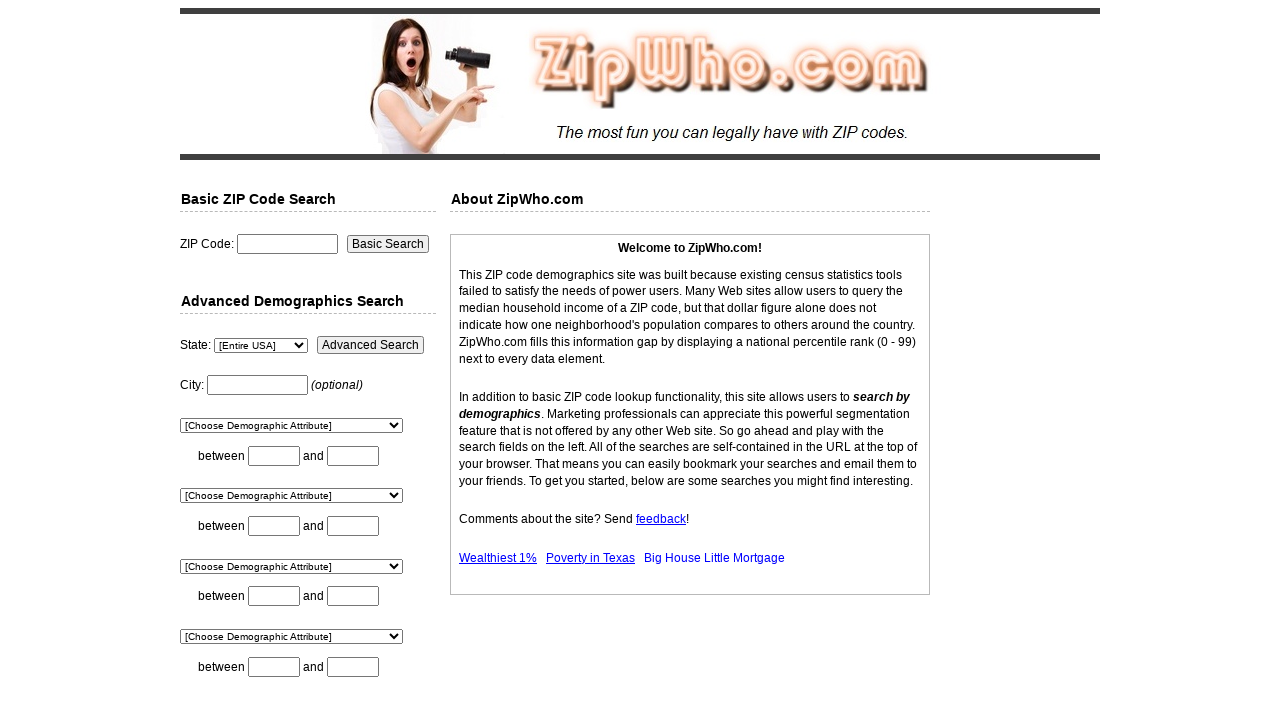

Waited for page to load and display results
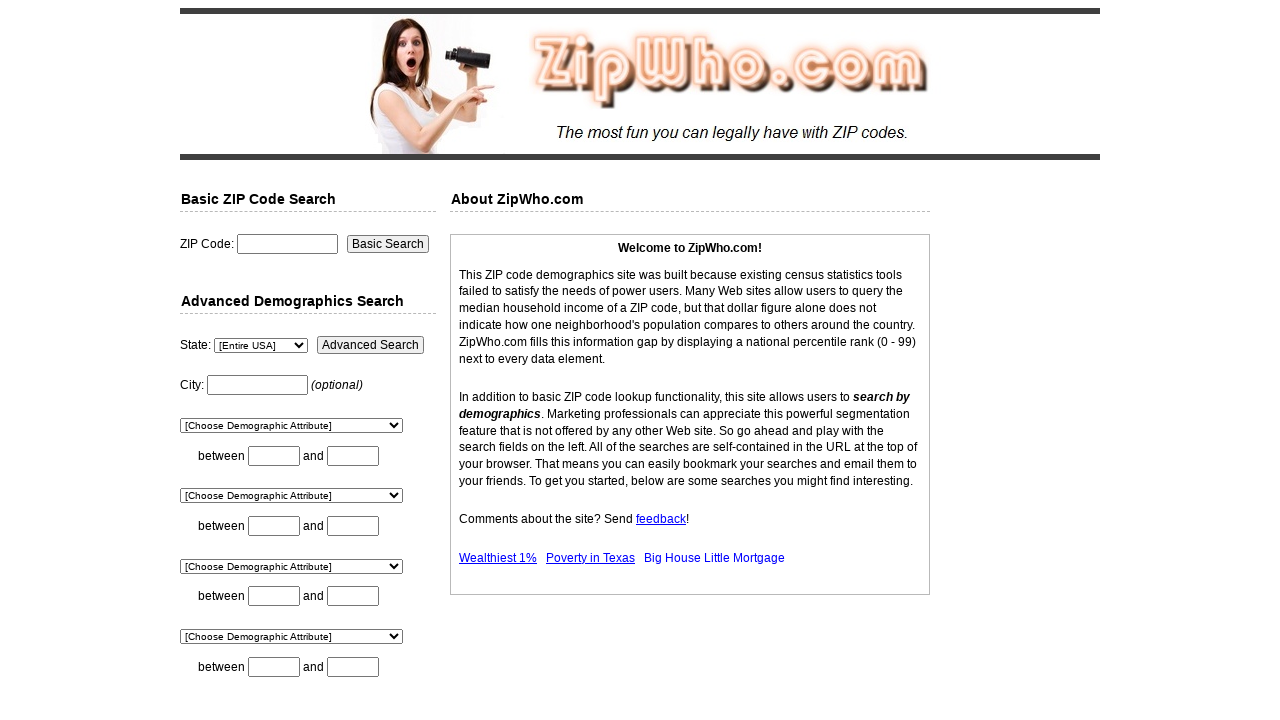

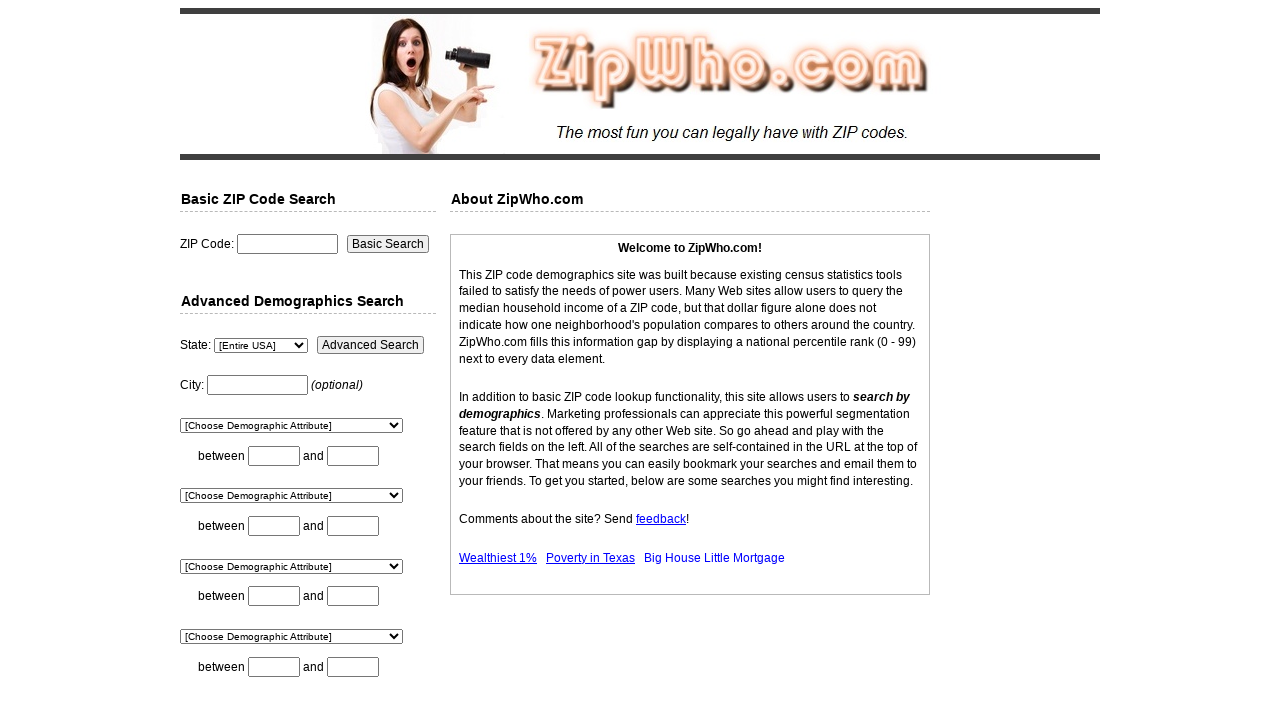